Tests a text box form by filling in user name, email, current address, and permanent address fields, then submitting the form

Starting URL: https://demoqa.com/text-box

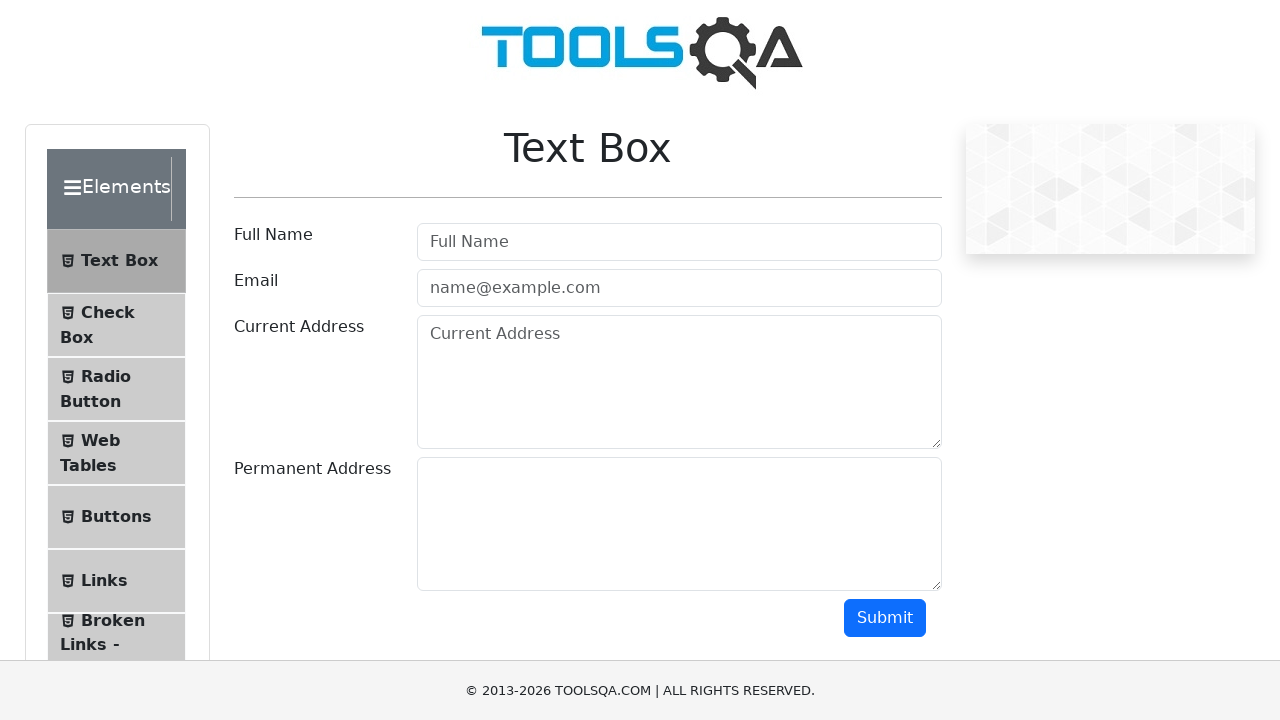

Filled username field with 'acvbtw' on #userName
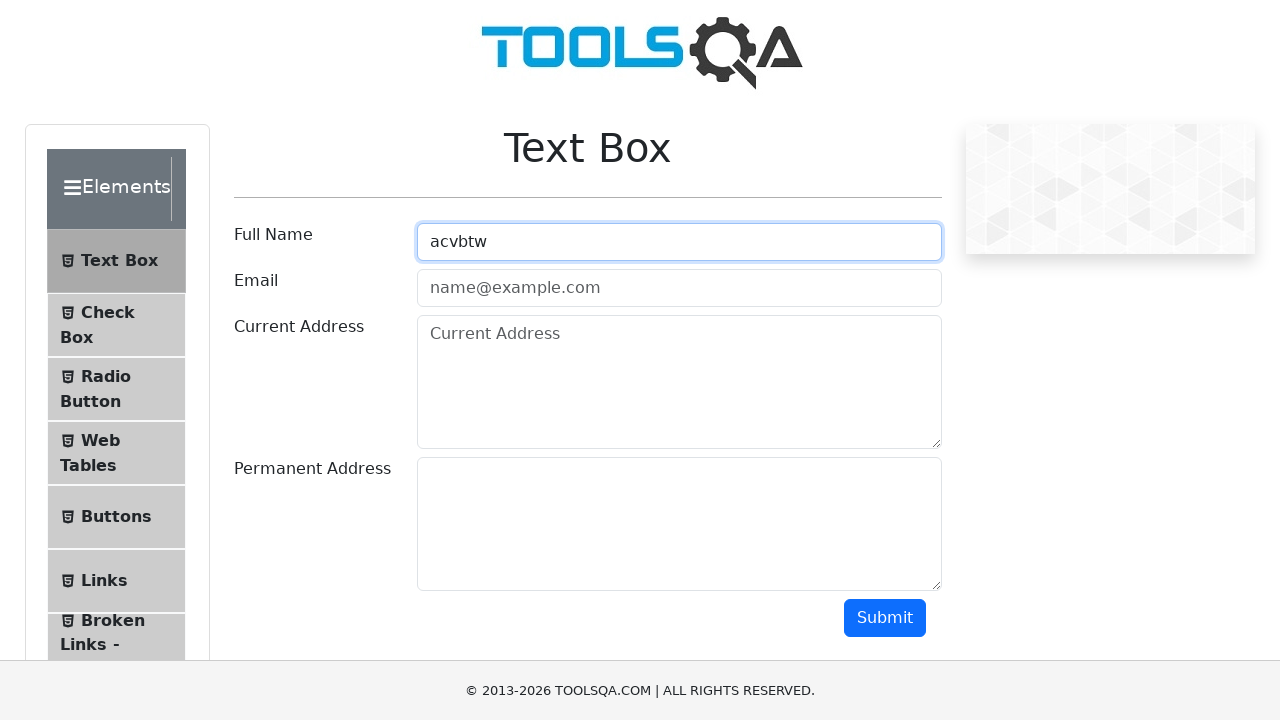

Filled email field with 'joe34123@gmail.com' on #userEmail
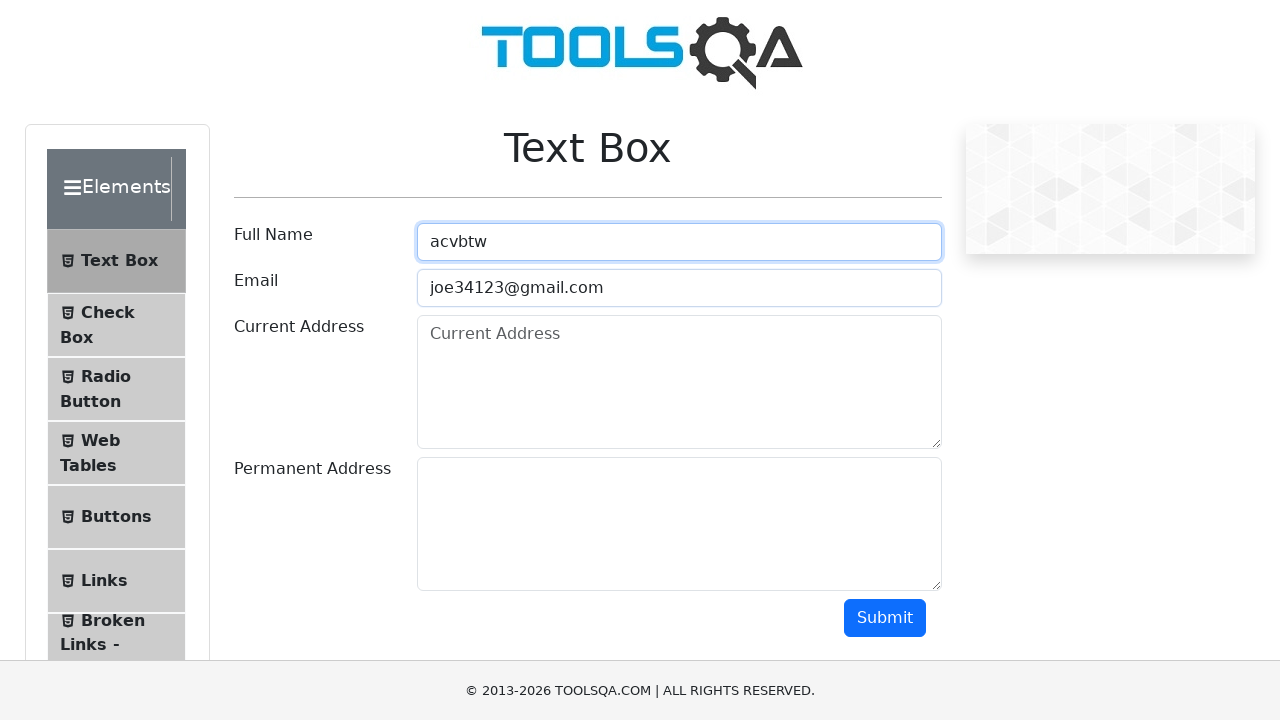

Filled current address field with 'Dubai, BurDubai' on #currentAddress
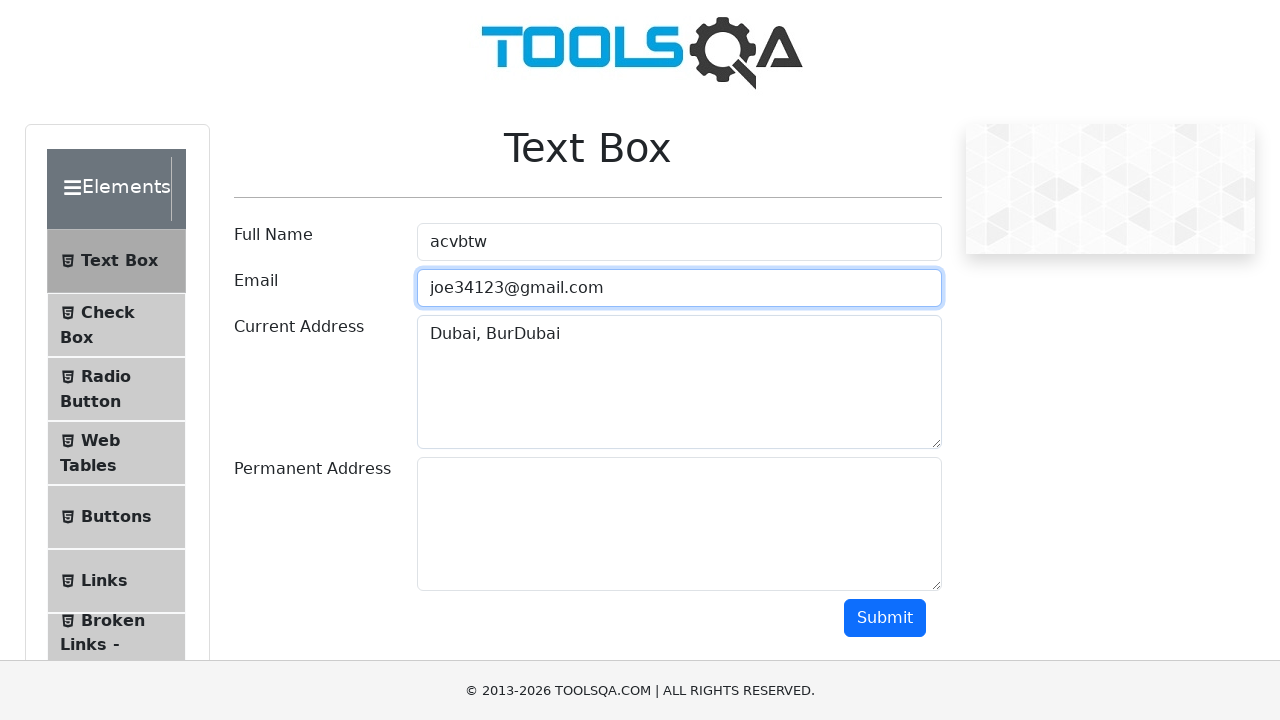

Filled permanent address field with 'Thrissur' on #permanentAddress
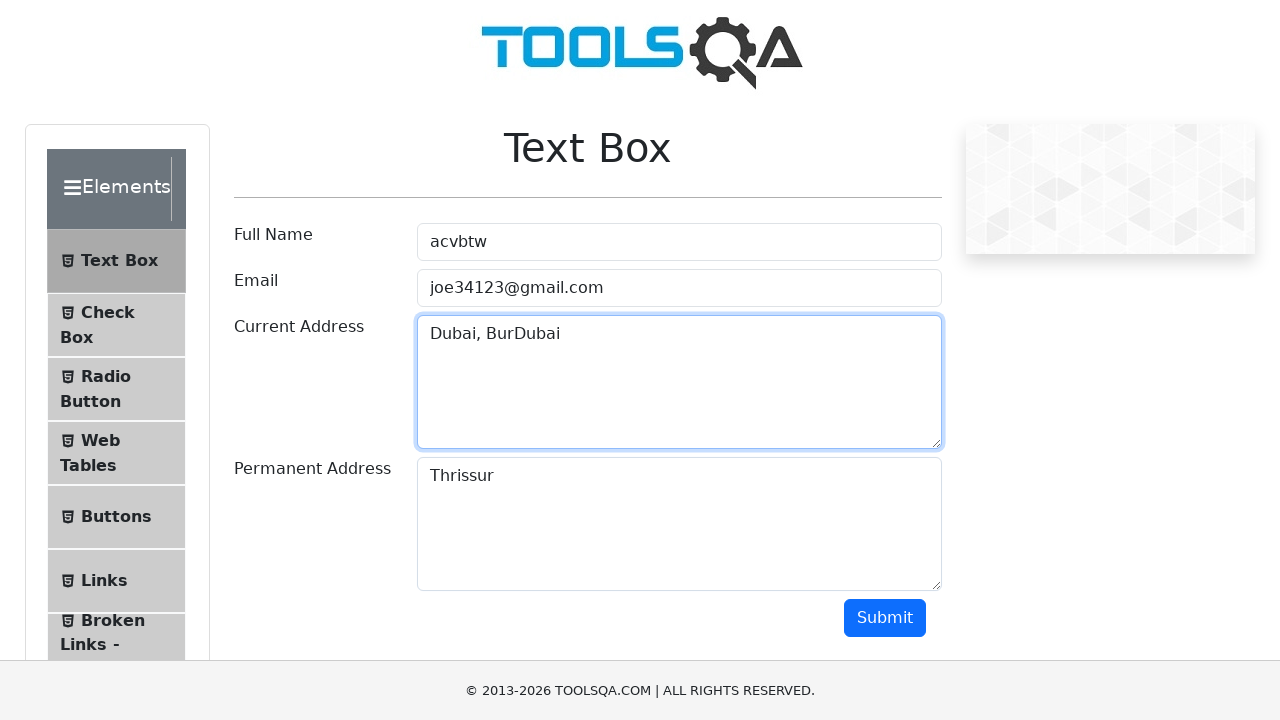

Clicked submit button to submit the form at (885, 618) on #submit
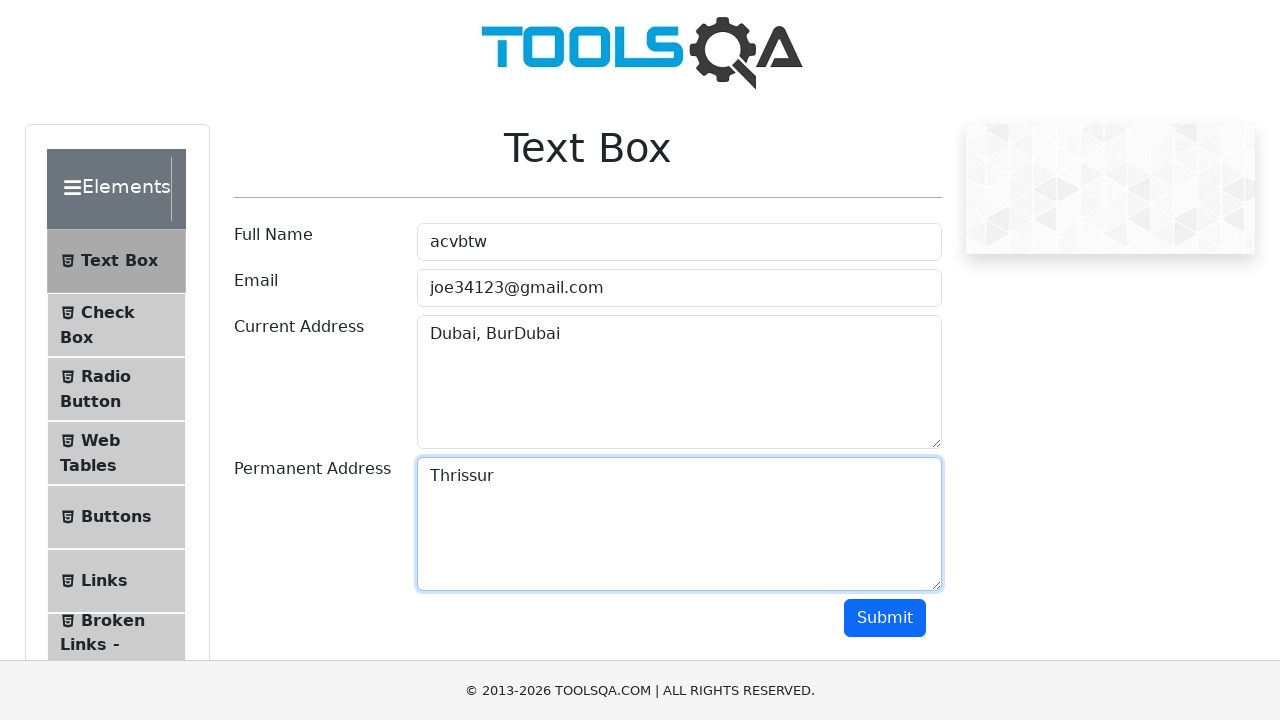

Waited 3000ms for form submission to complete
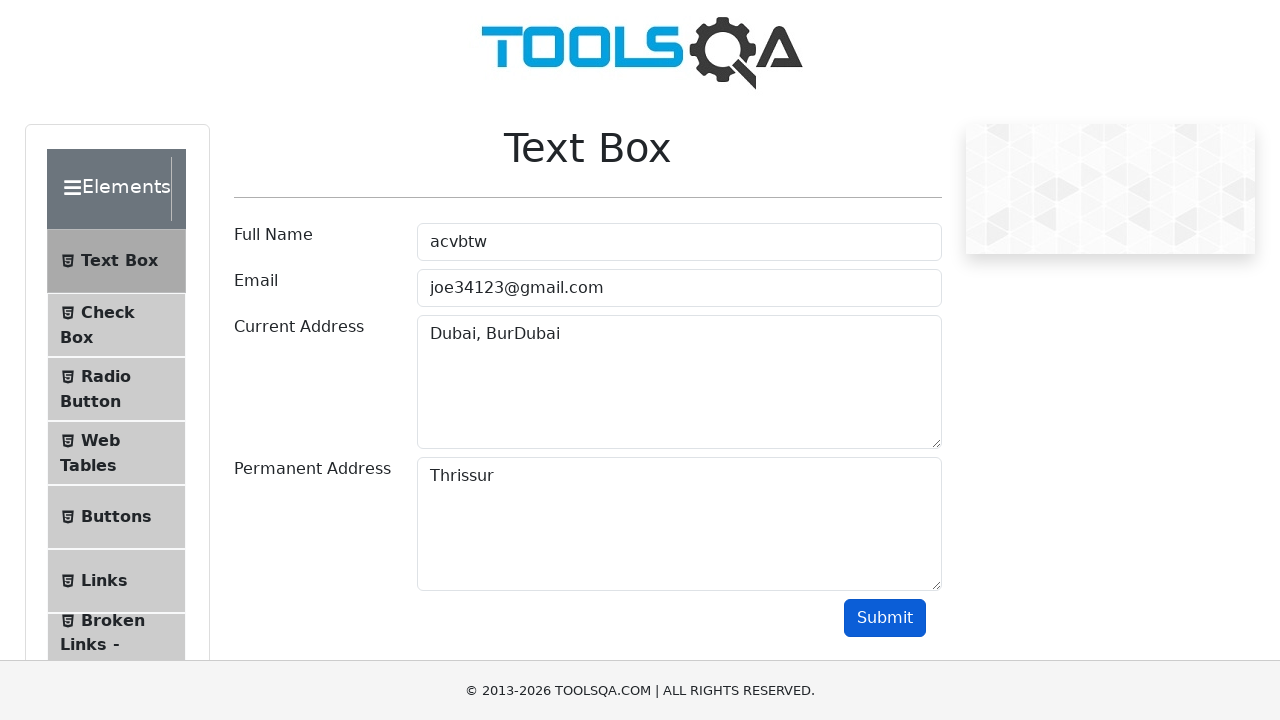

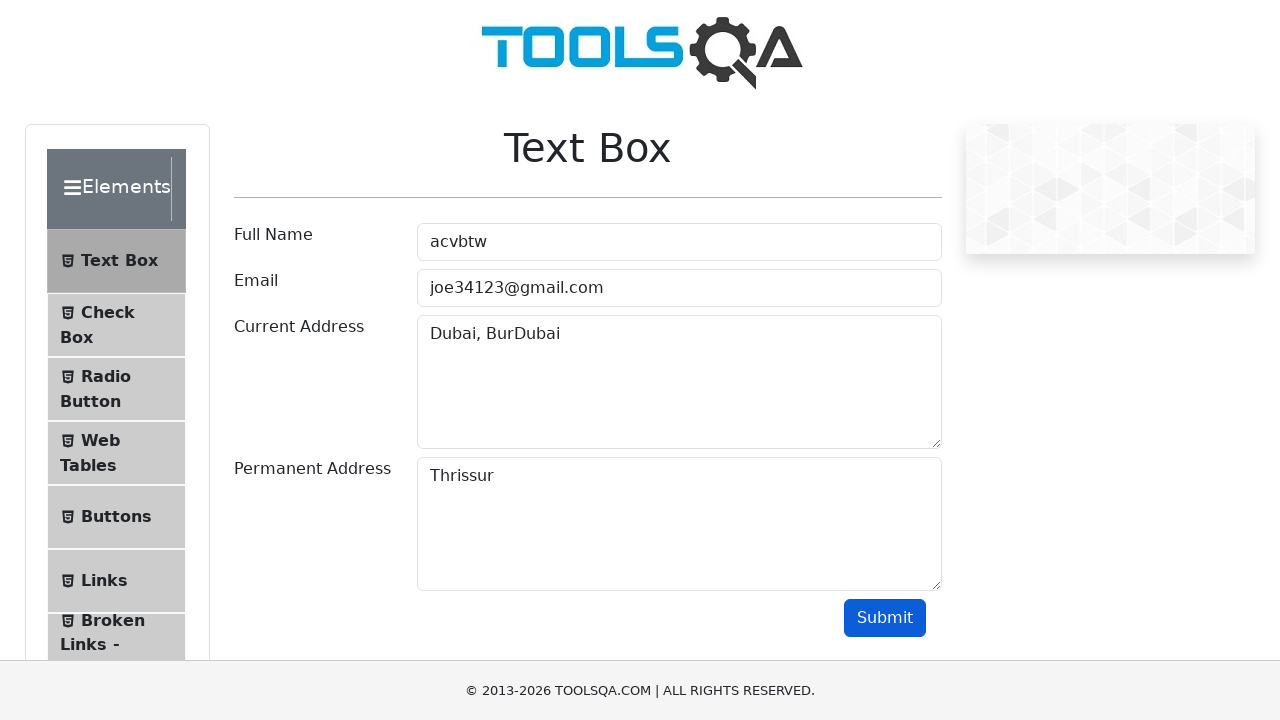